Tests adding a todo item to a sample todo application by entering text in the input field and pressing Enter, then verifies the todo was added.

Starting URL: https://lambdatest.github.io/sample-todo-app/

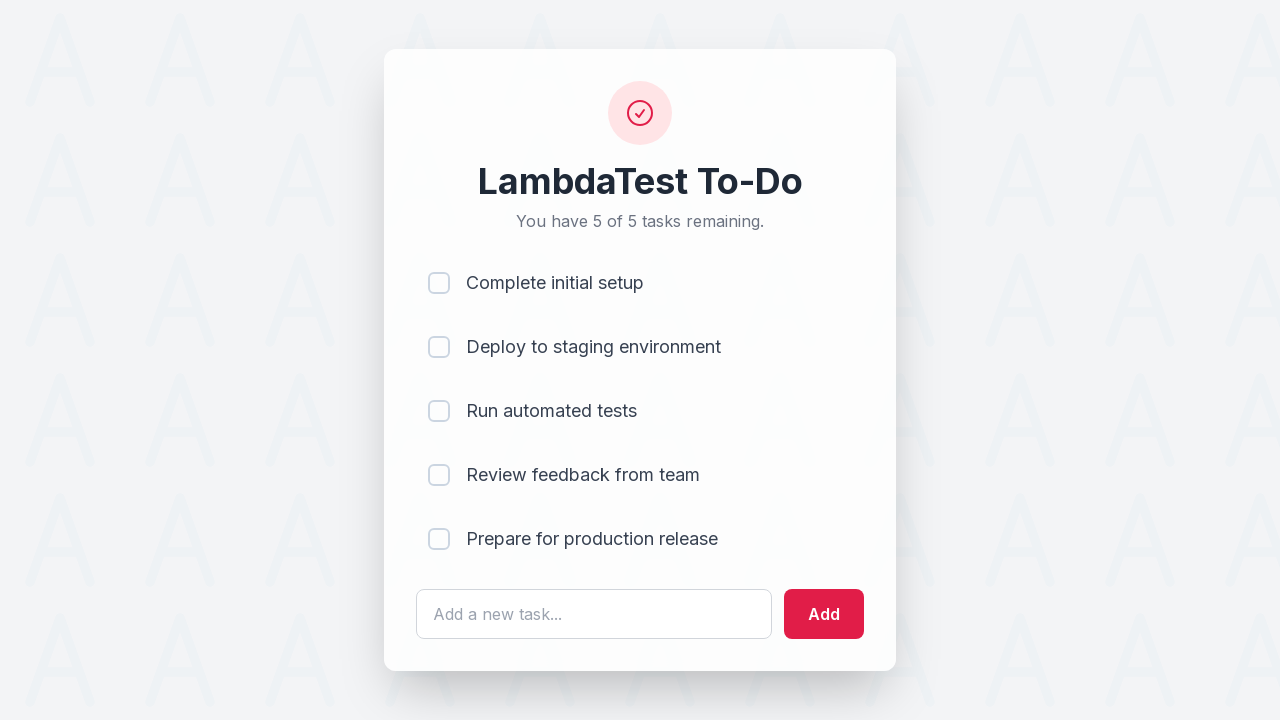

Filled todo input field with 'Learn Playwright' on #sampletodotext
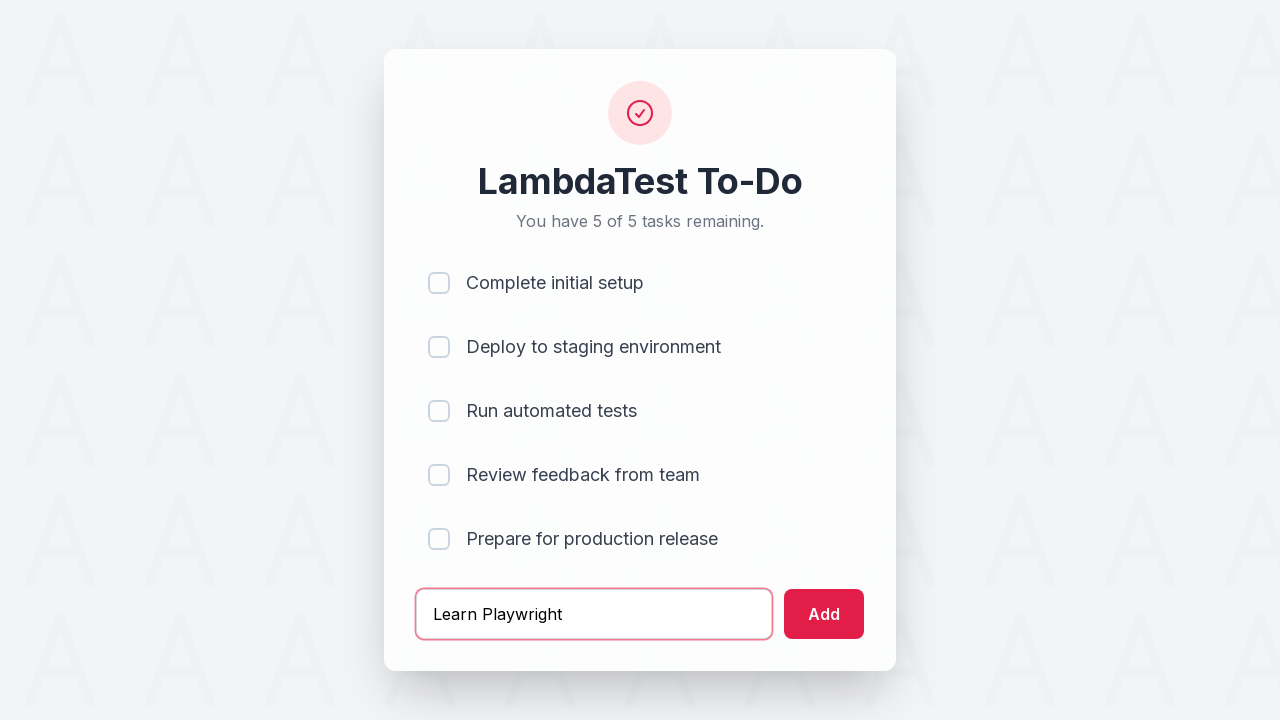

Pressed Enter to submit the todo item on #sampletodotext
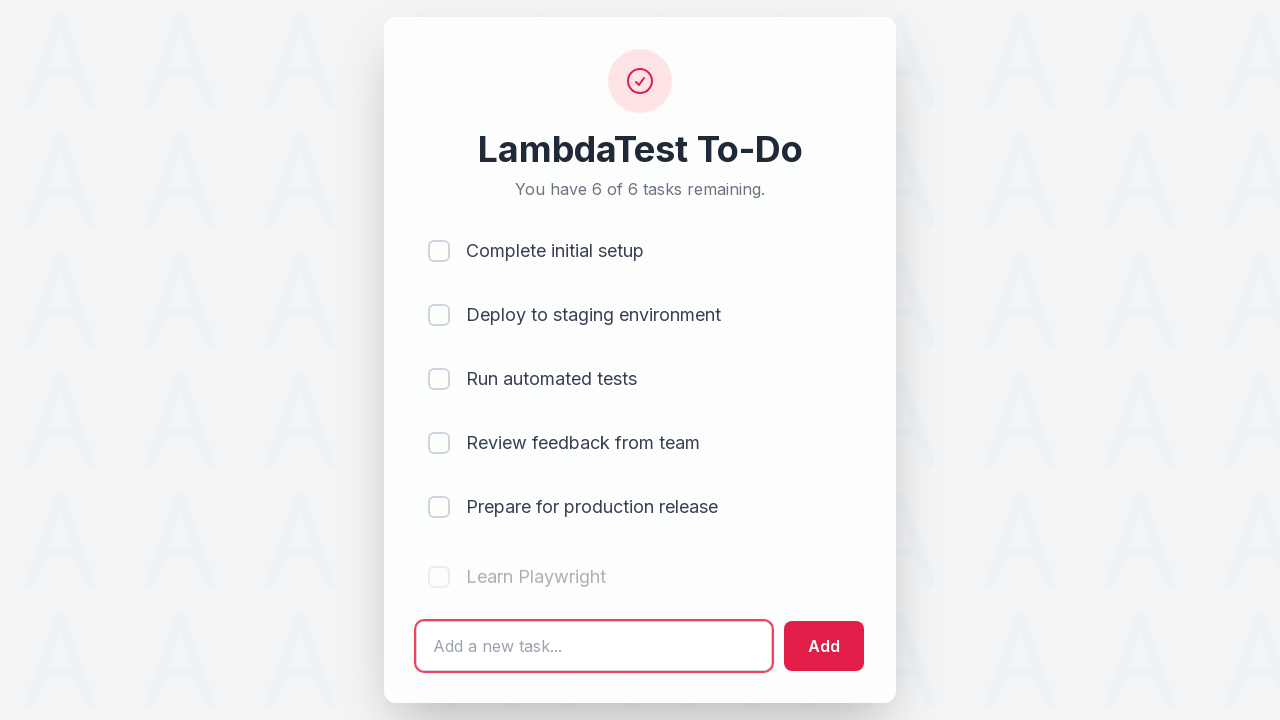

Verified todo item appeared in the list
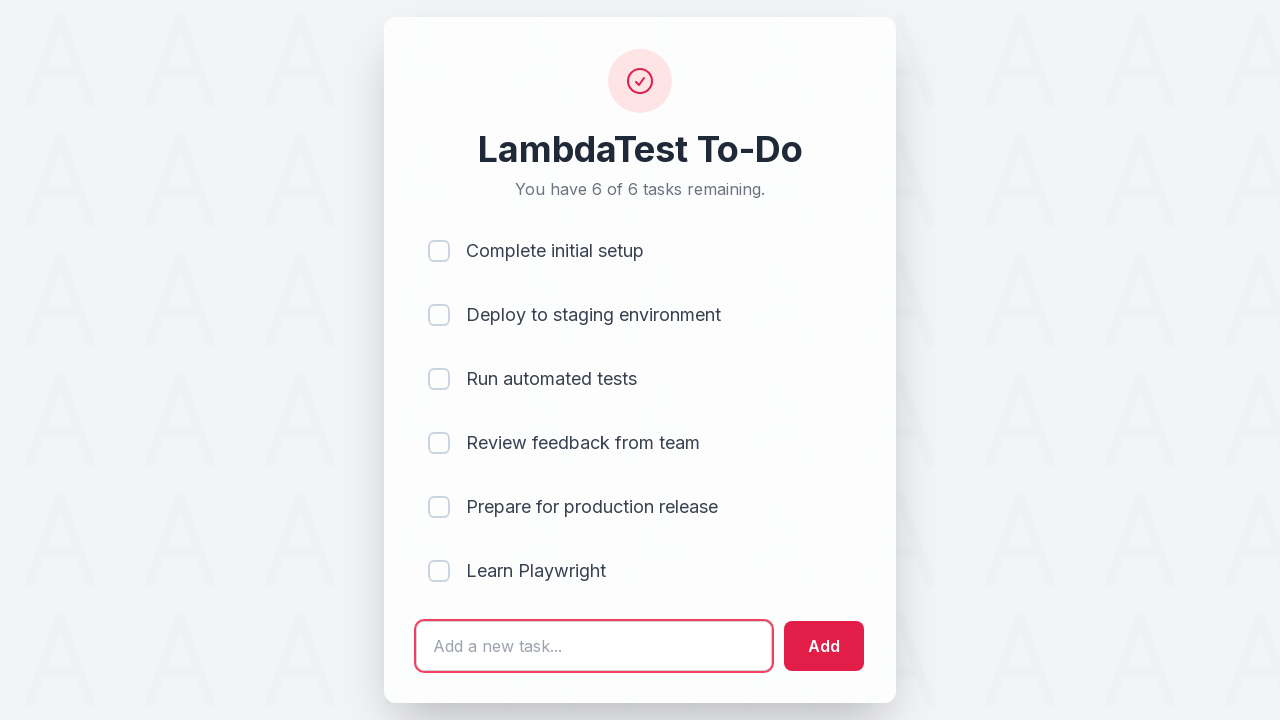

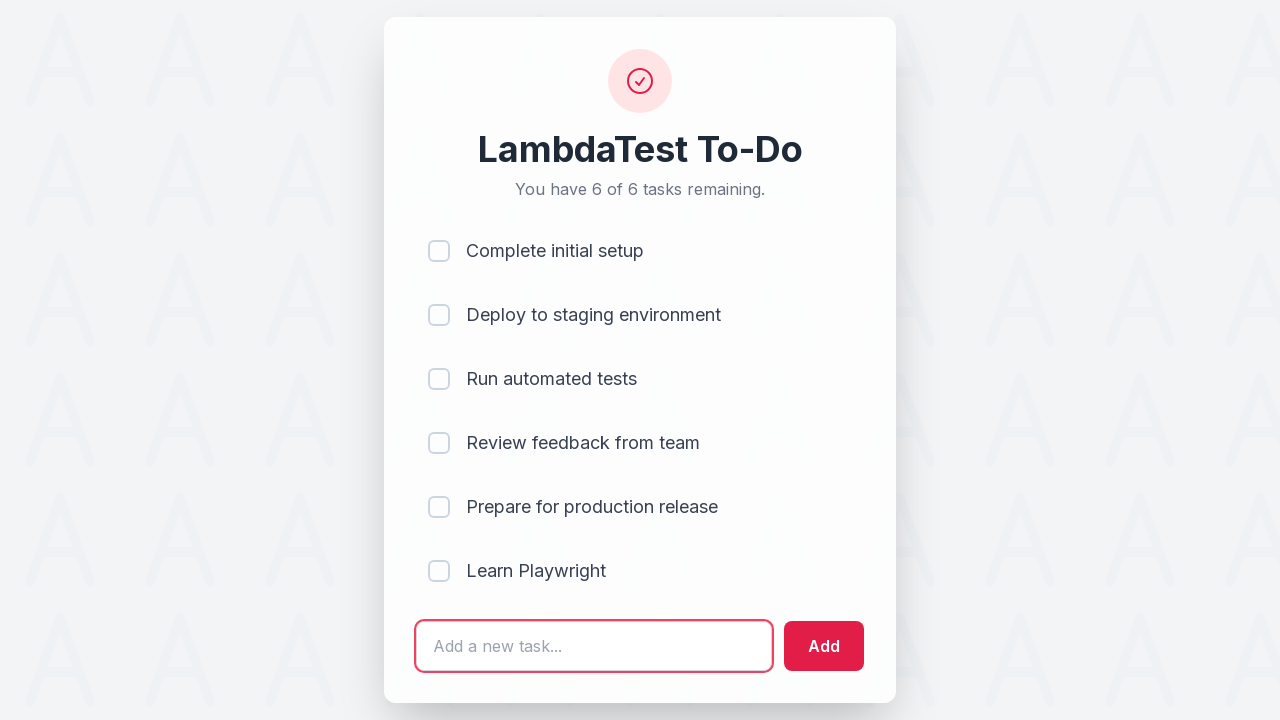